Tests iframe switching and JavaScript alert handling on W3Schools tryit editor by clicking a button inside an iframe and accepting the alert

Starting URL: https://www.w3schools.com/jsref/tryit.asp?filename=tryjsref_alert

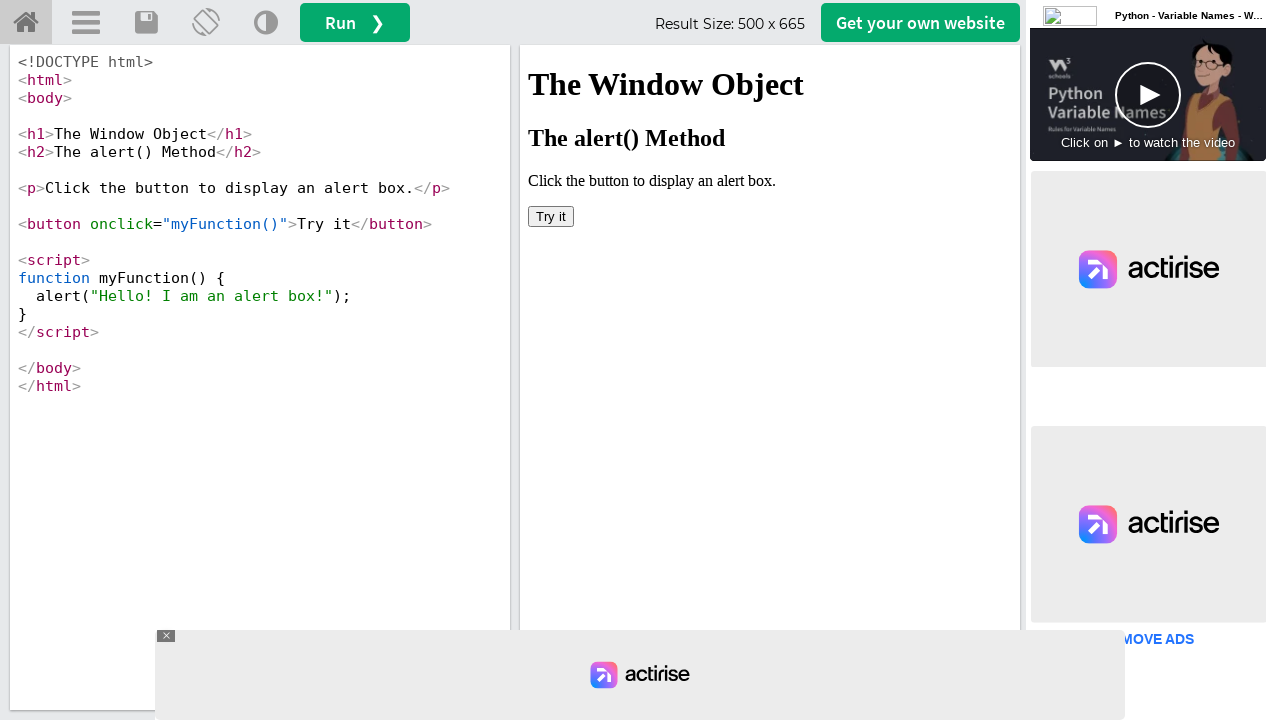

Located iframe with ID 'iframeResult'
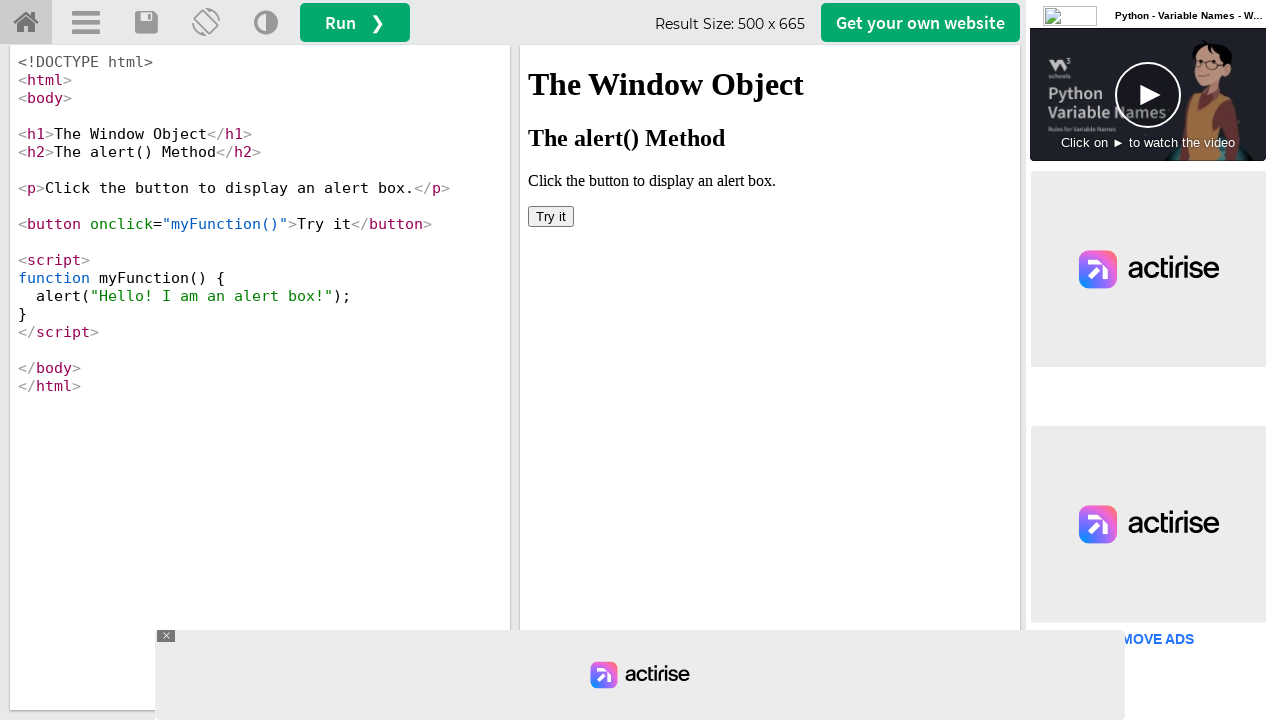

Clicked button inside iframe to trigger JavaScript alert at (551, 216) on #iframeResult >> internal:control=enter-frame >> xpath=/html/body/button
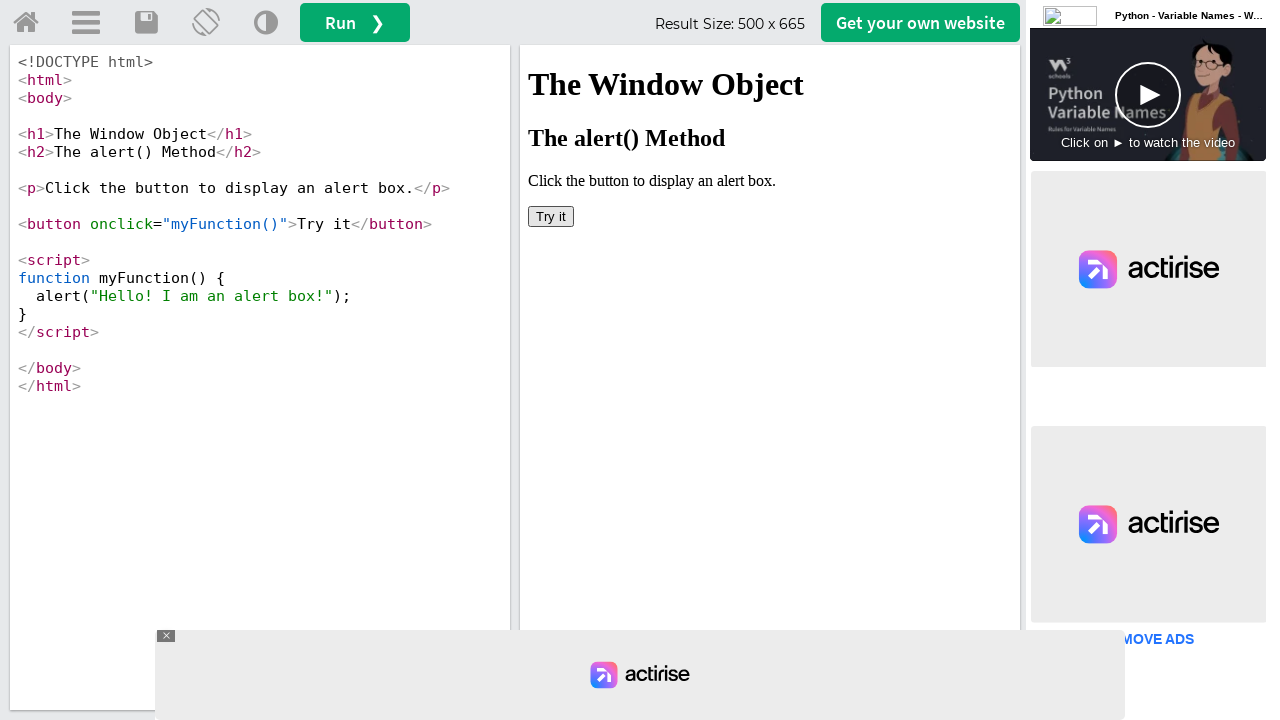

Registered dialog handler to accept alerts
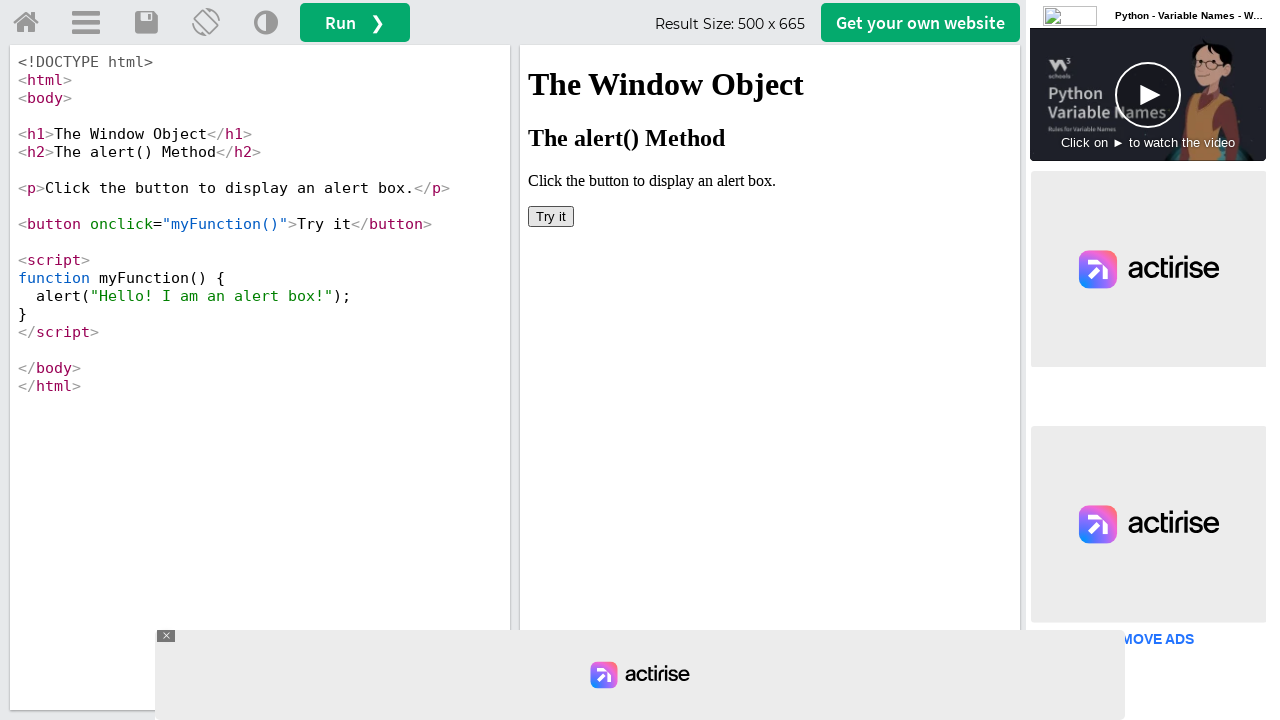

Retrieved page title: 'W3Schools Tryit Editor'
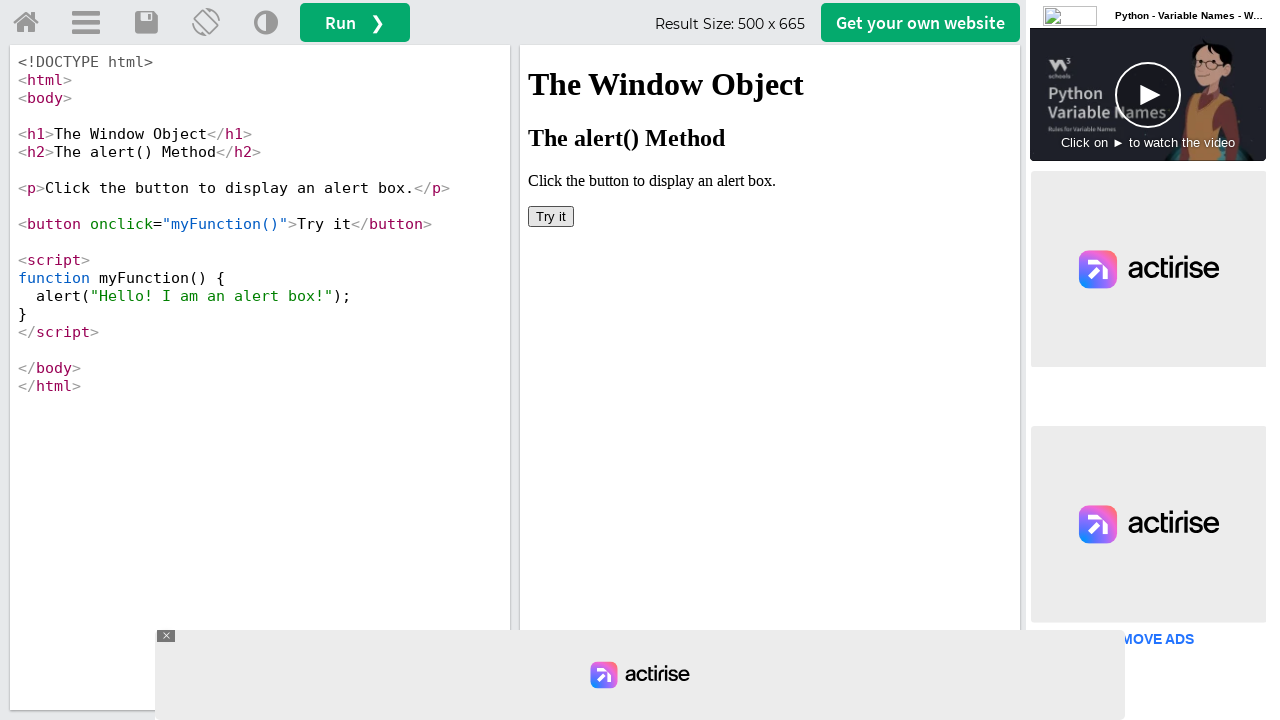

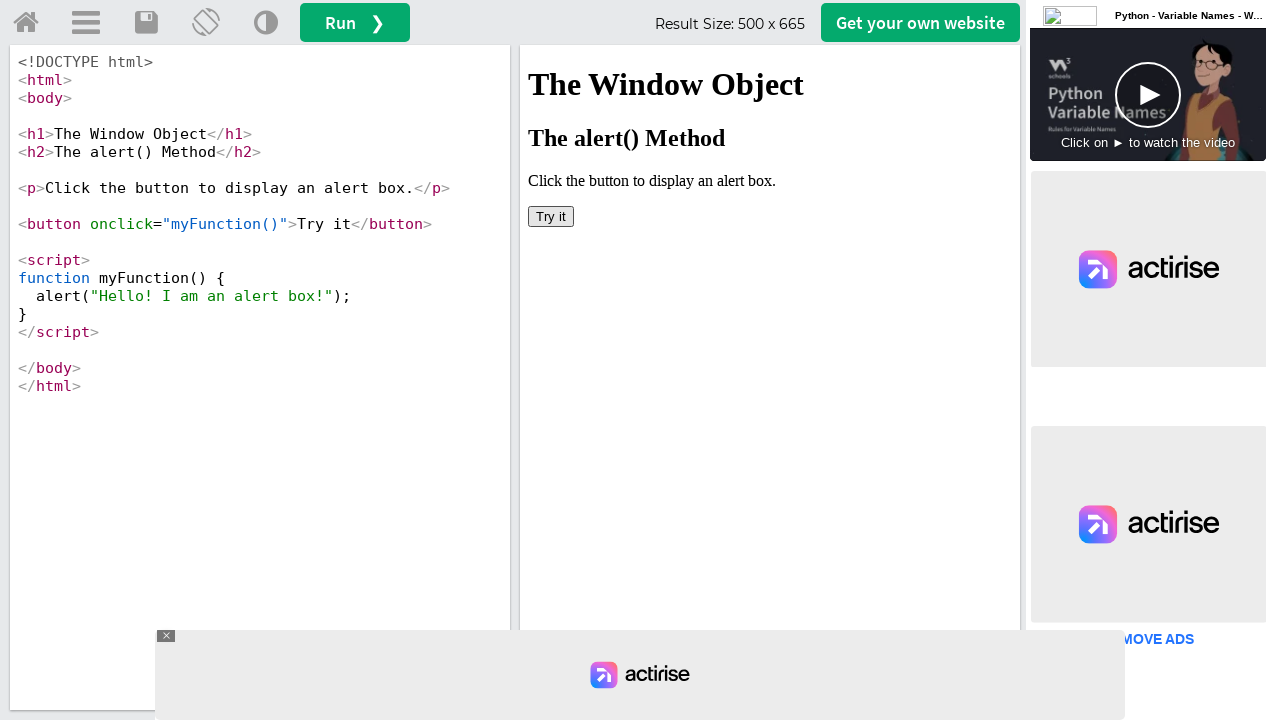